Navigates to Rahul Shetty Academy website, maximizes the browser window, and verifies the page loads by checking the URL and title are accessible.

Starting URL: https://Rahulshettyacademy.com

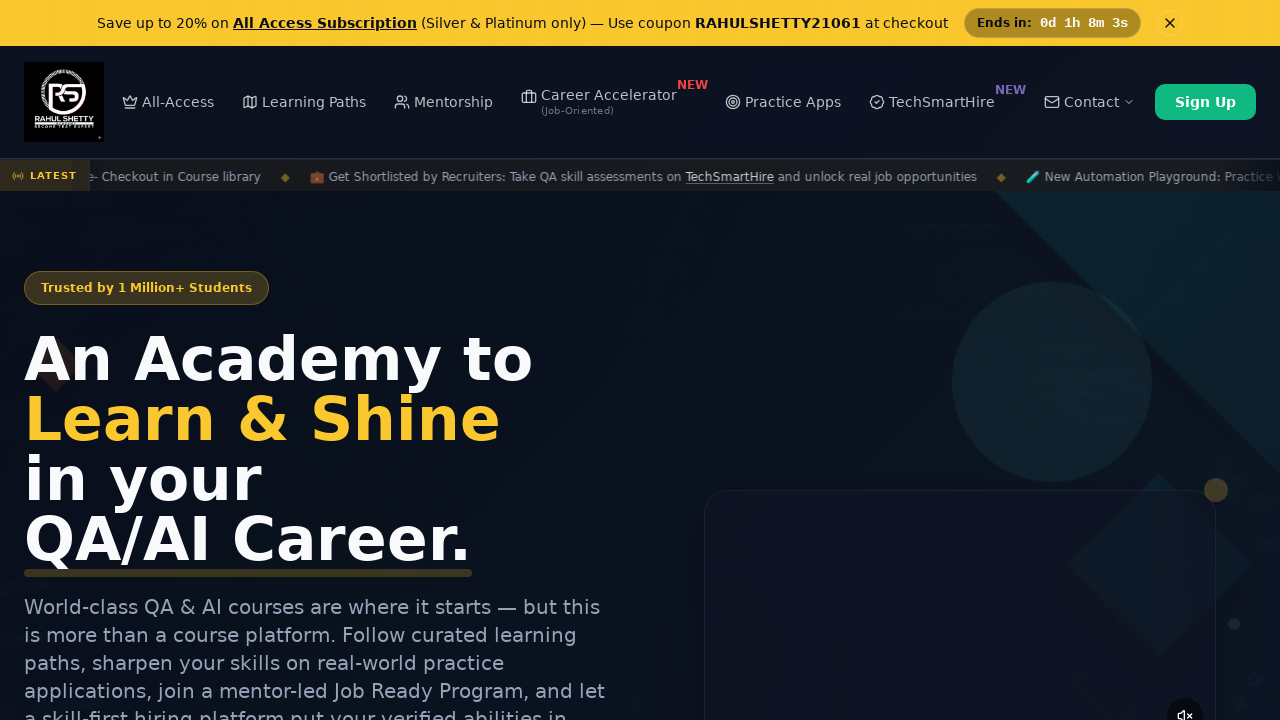

Set viewport size to 1920x1080
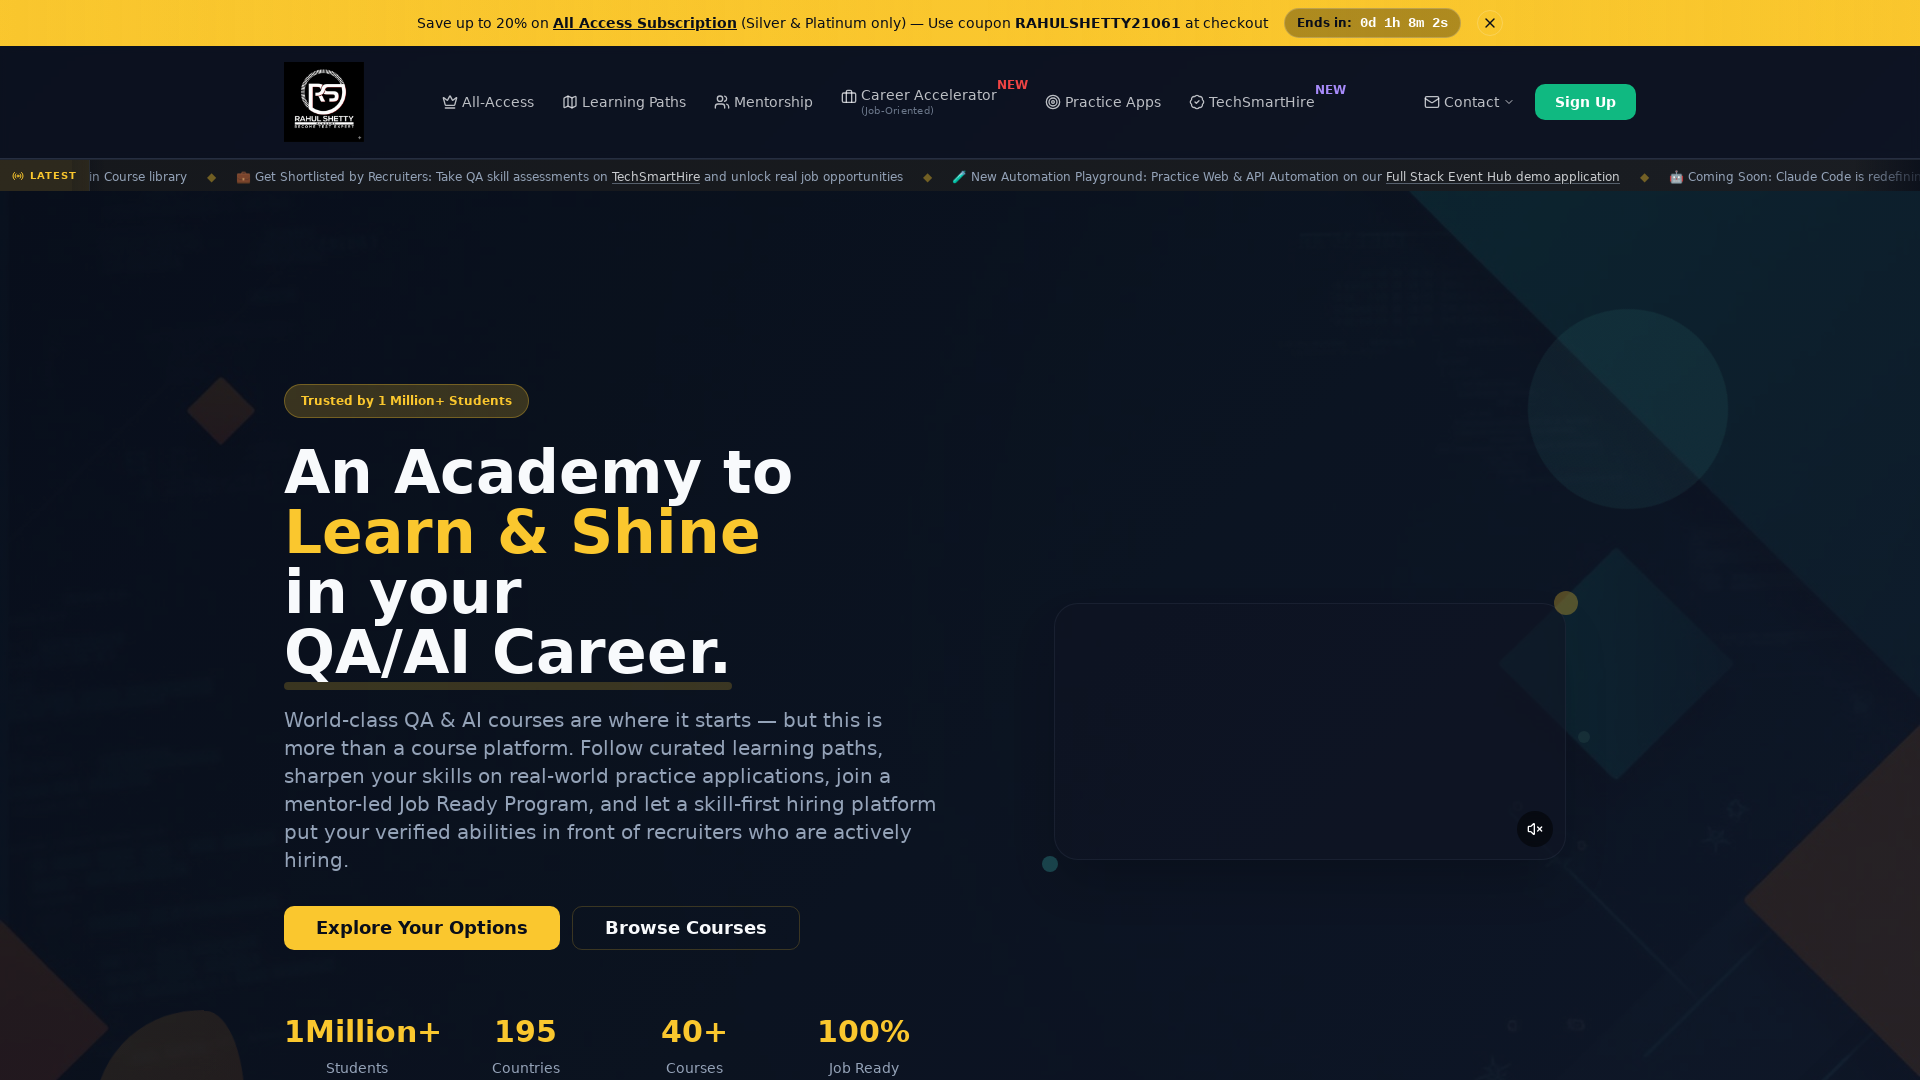

Page loaded - DOM content ready
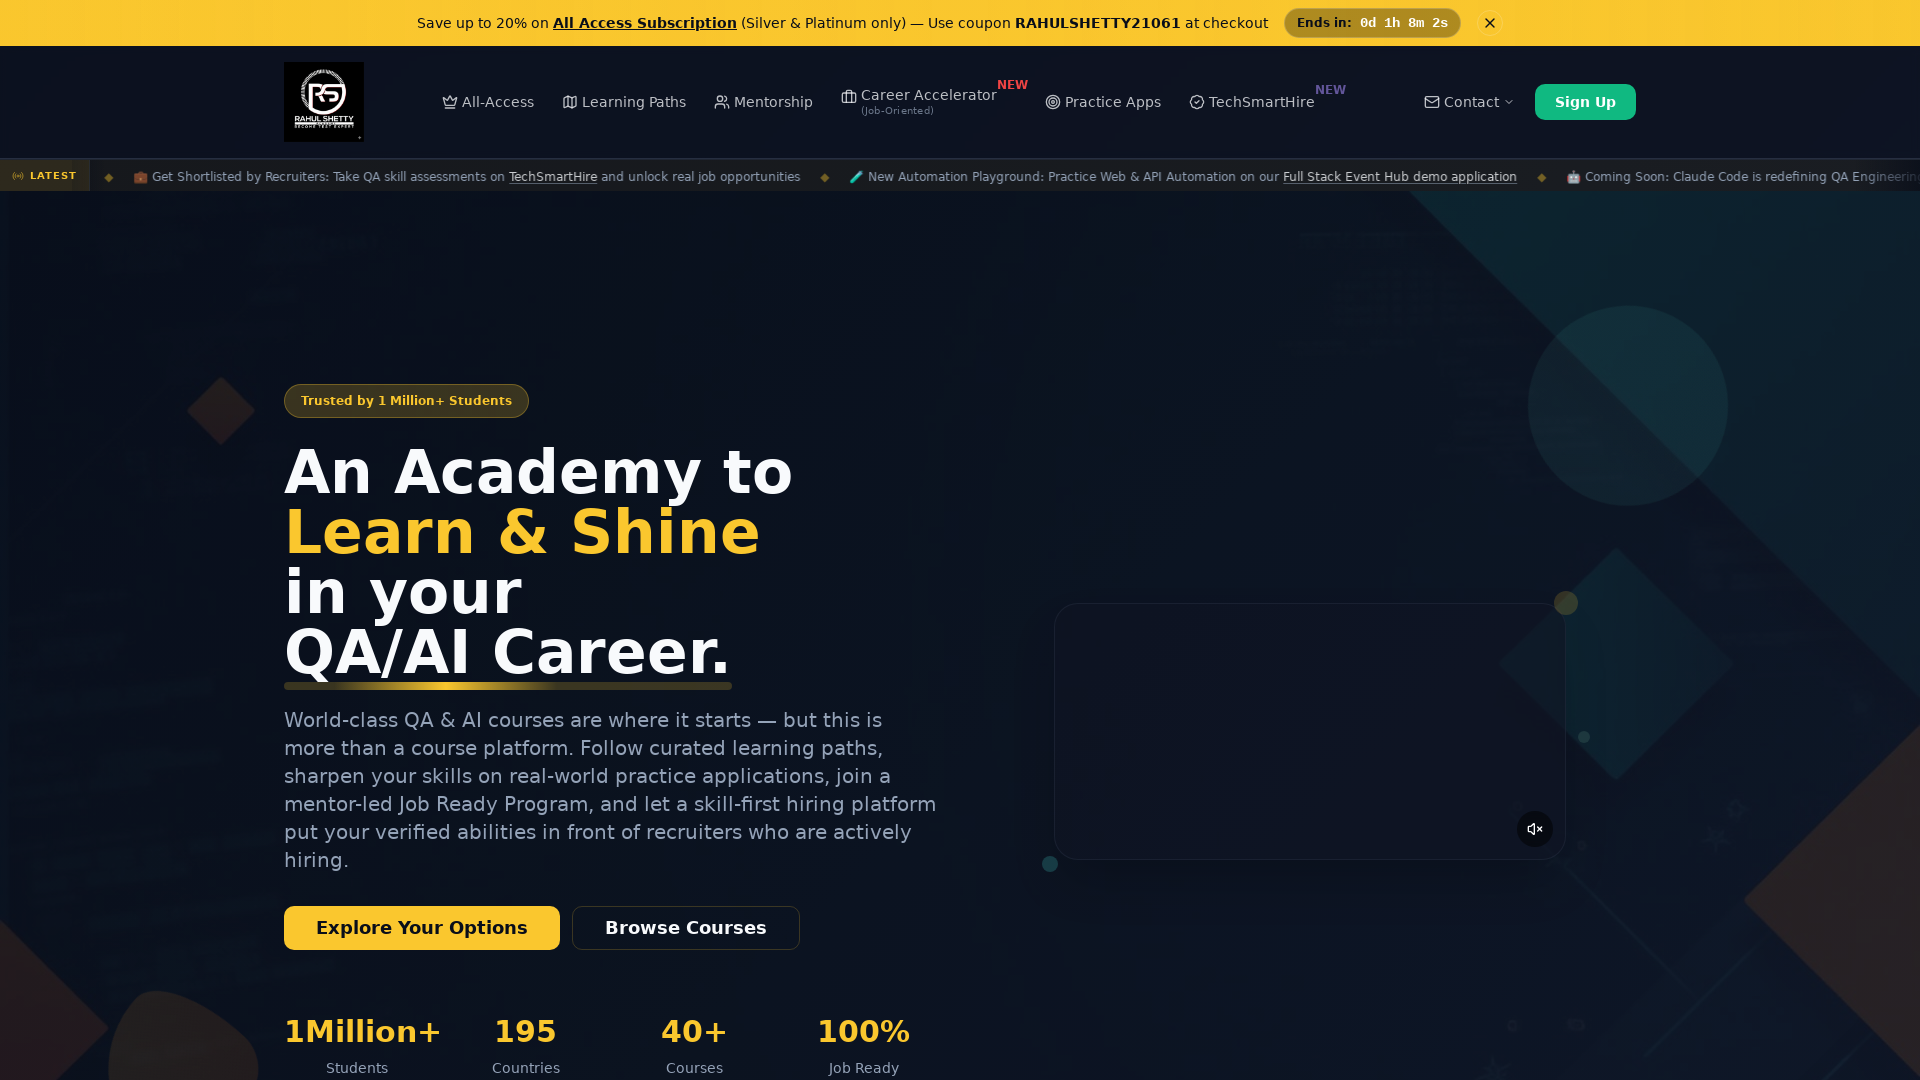

Retrieved current URL: https://rahulshettyacademy.com/
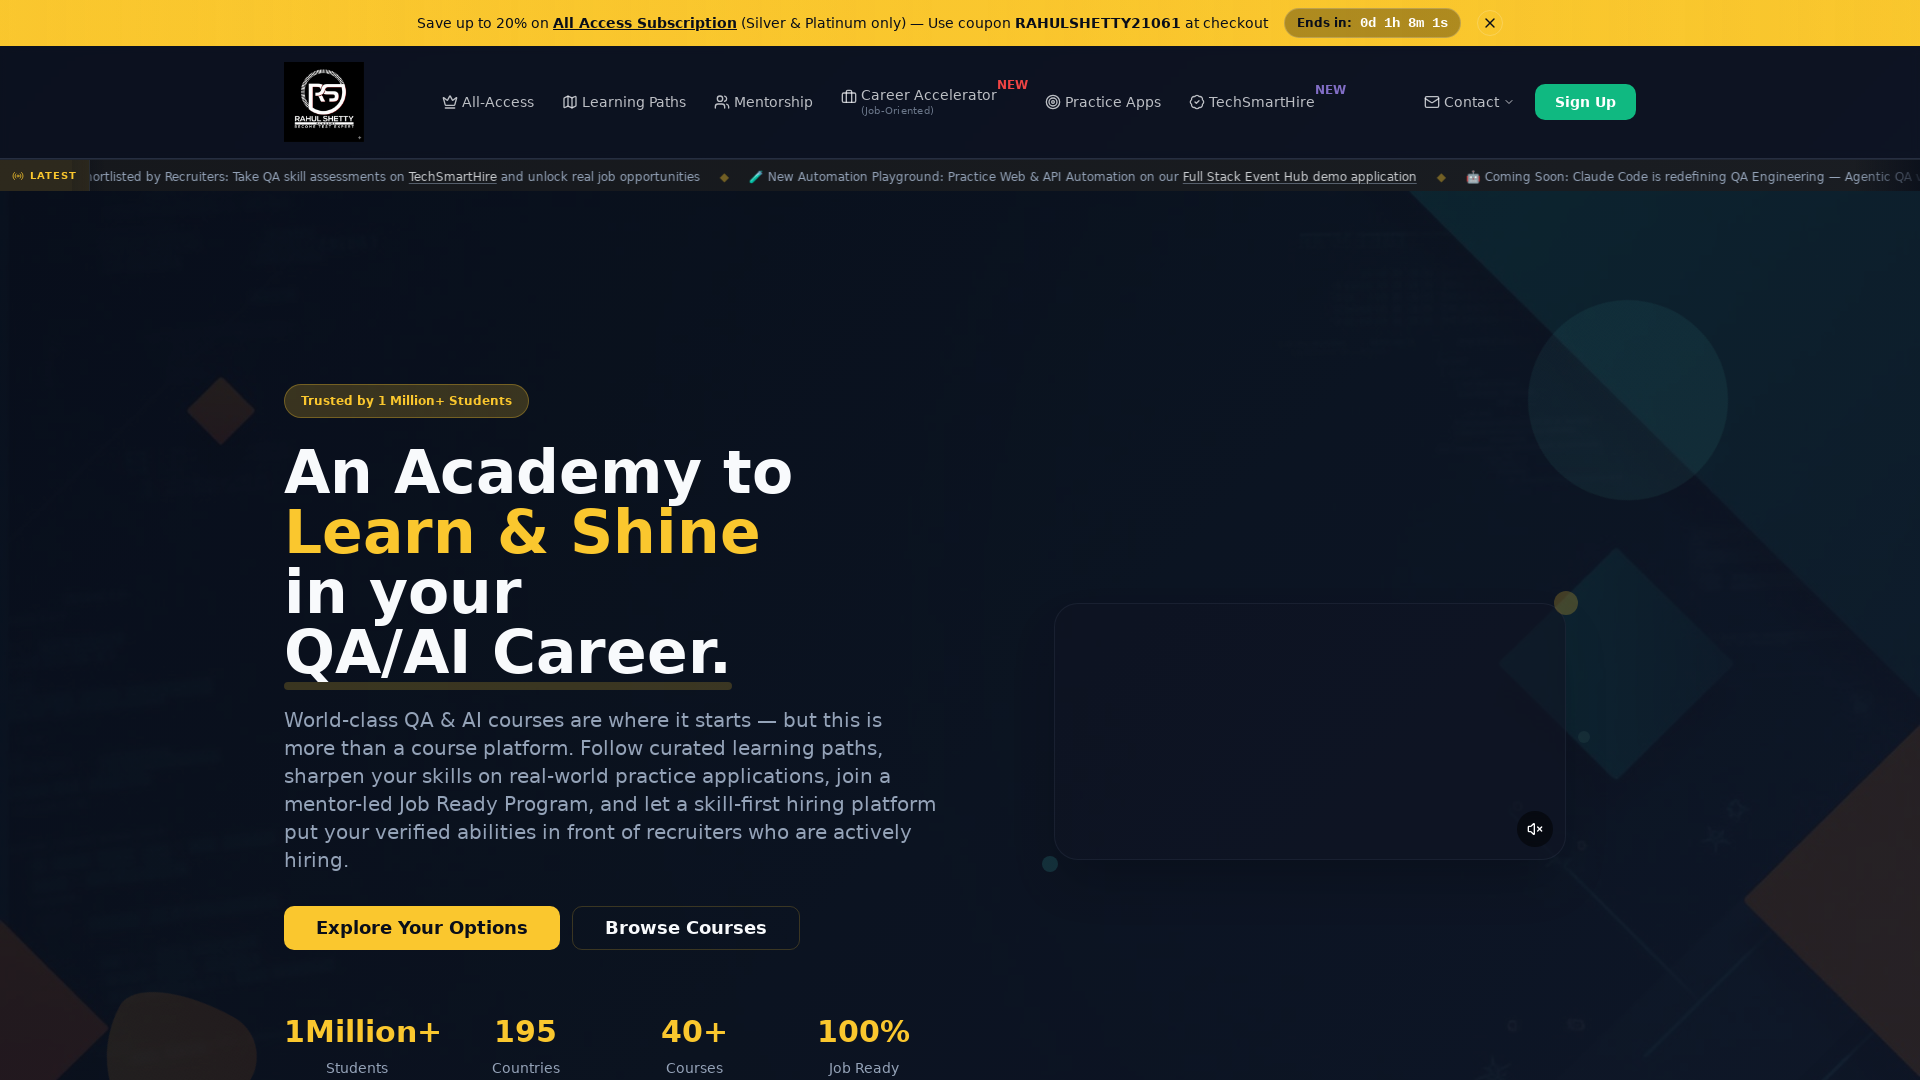

Retrieved page title: Rahul Shetty Academy | QA Automation, Playwright, AI Testing & Online Training
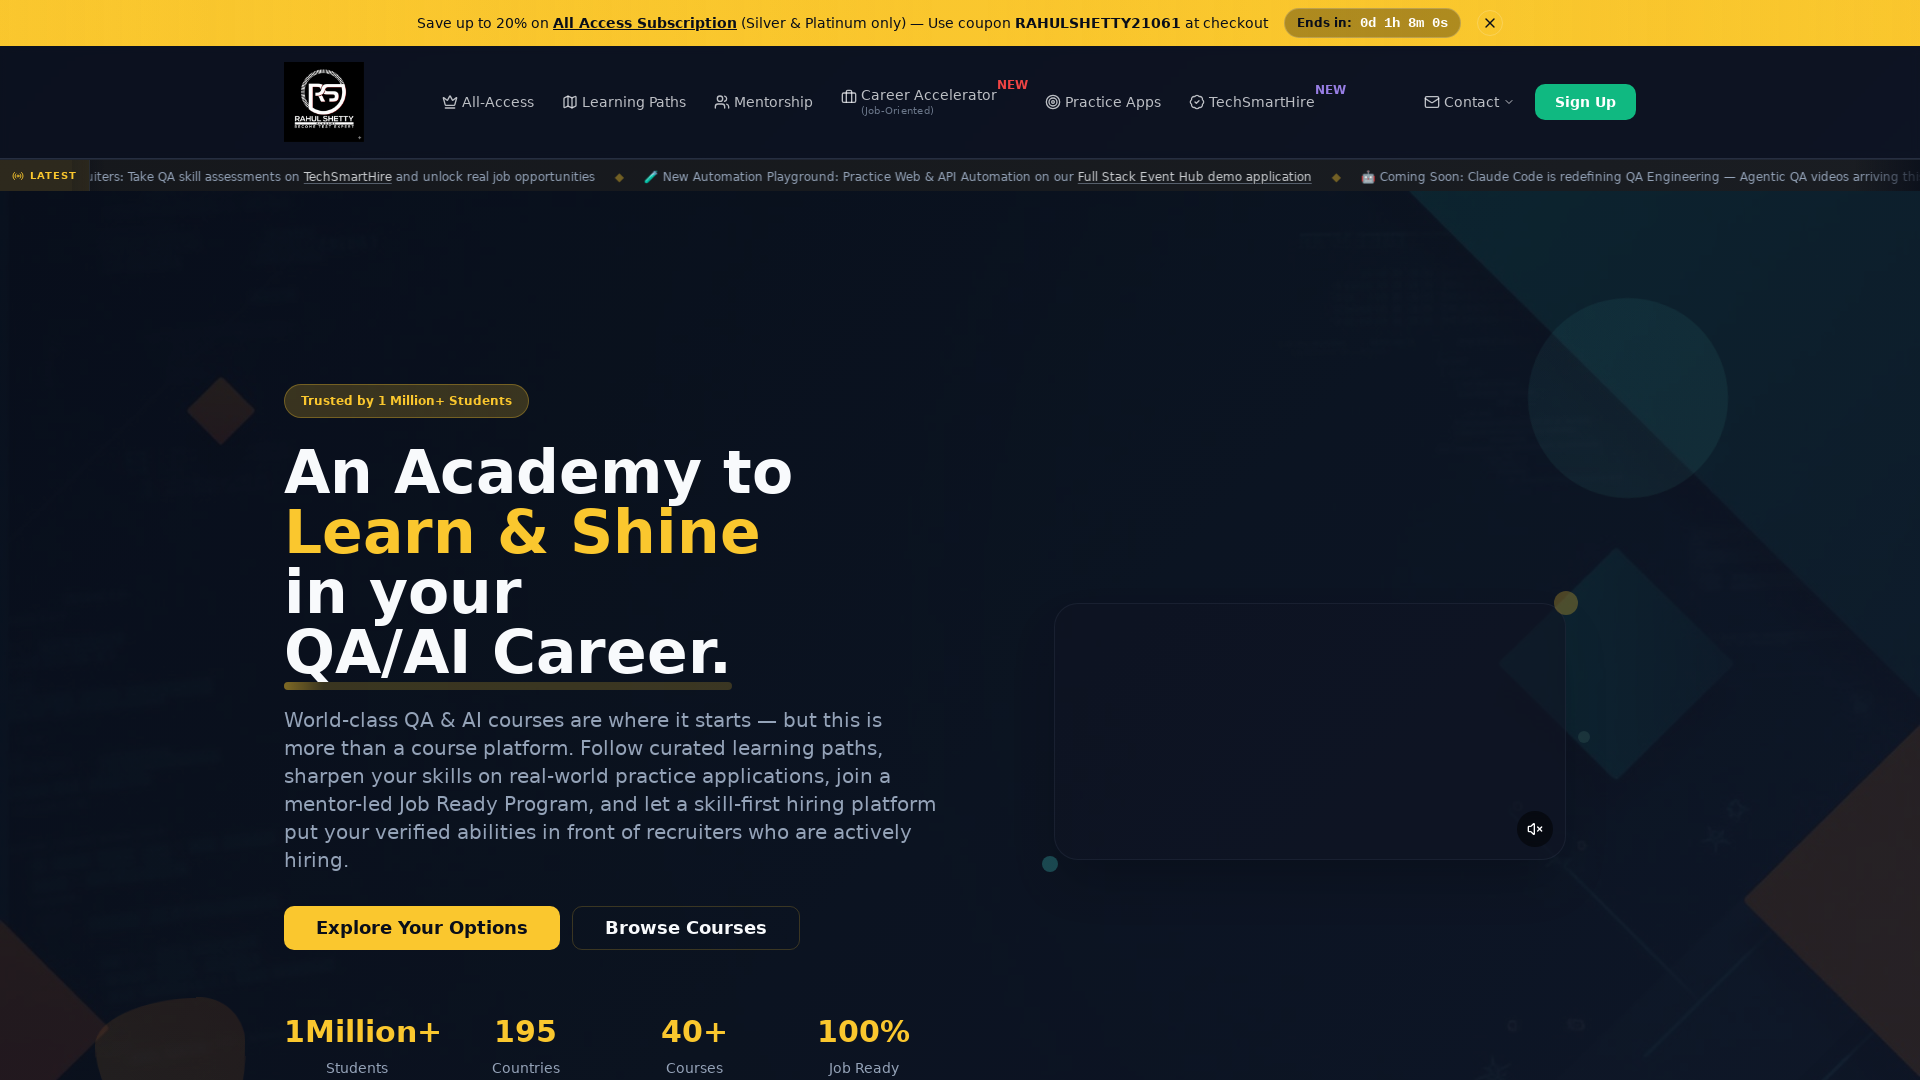

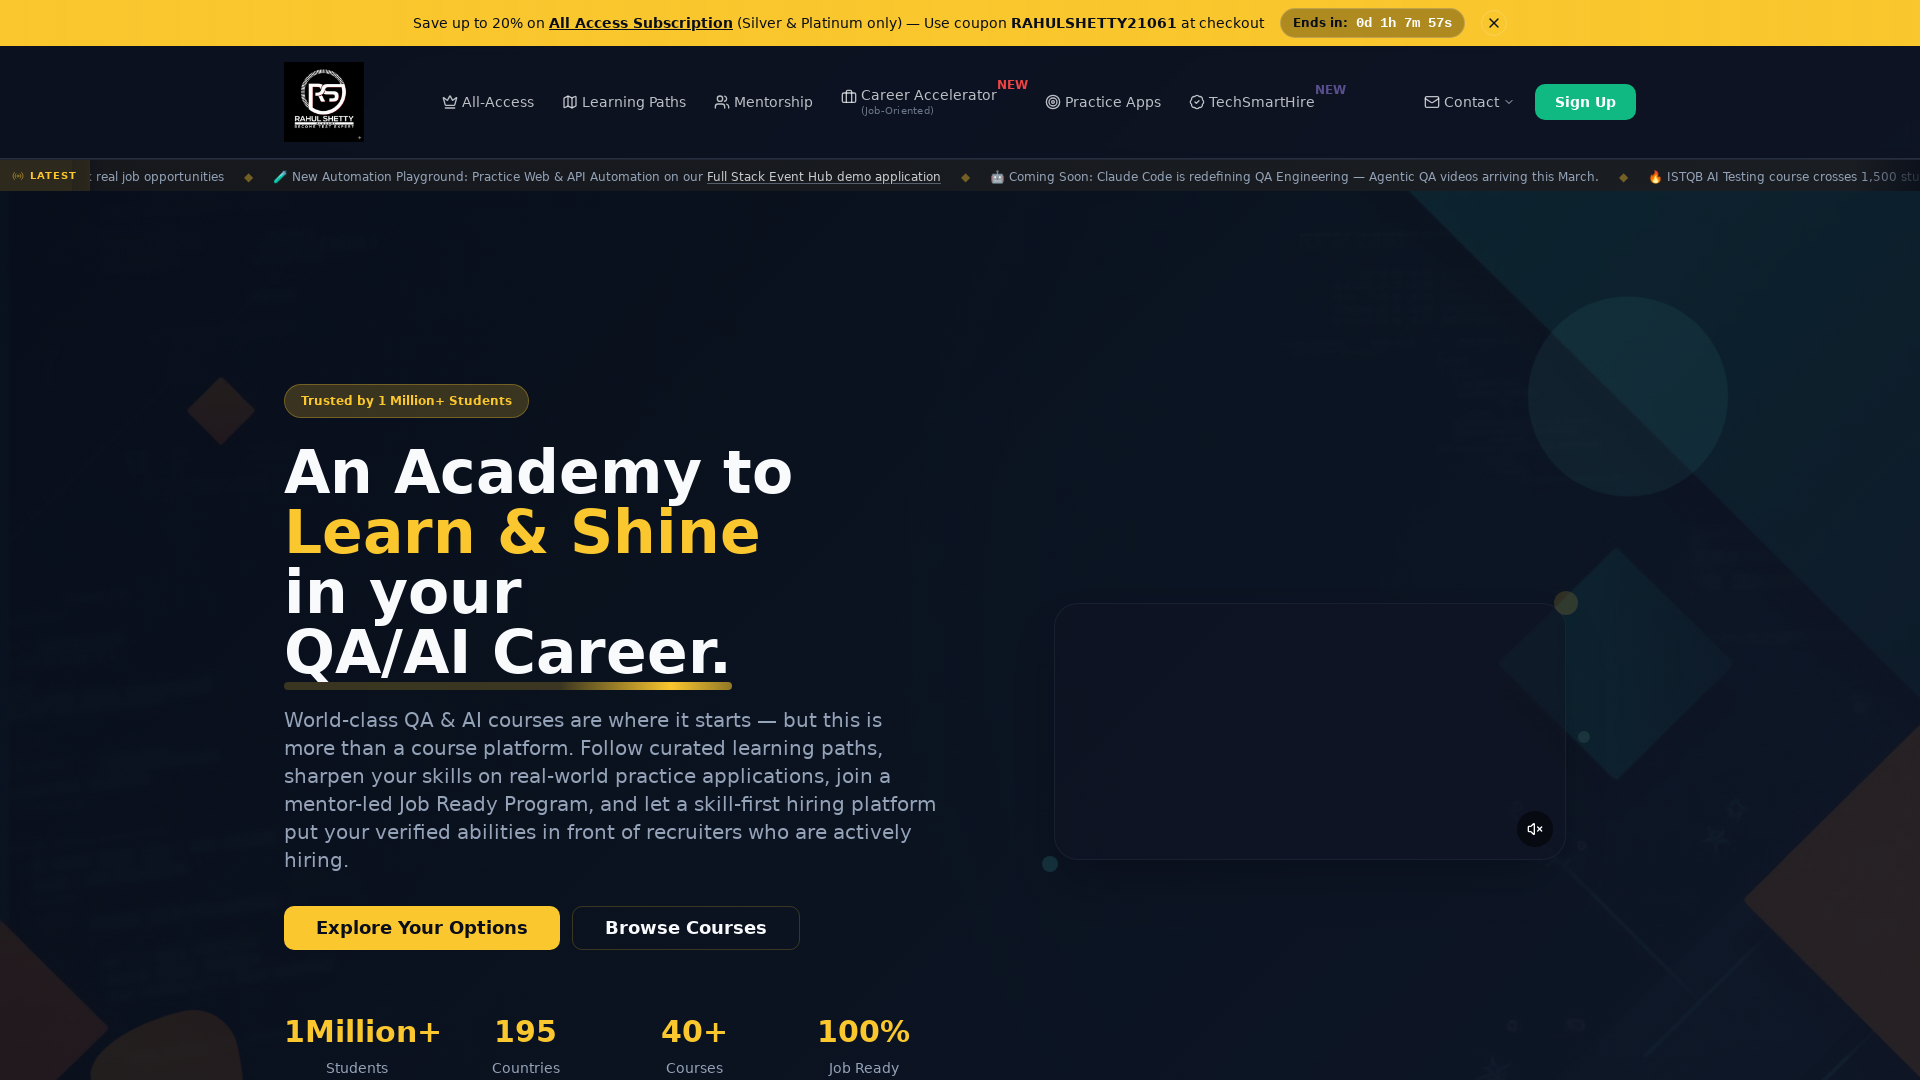